Tests AJAX functionality by clicking a button that triggers an AJAX request and waiting for the dynamically loaded content (green success message) to appear on the page.

Starting URL: http://uitestingplayground.com/ajax

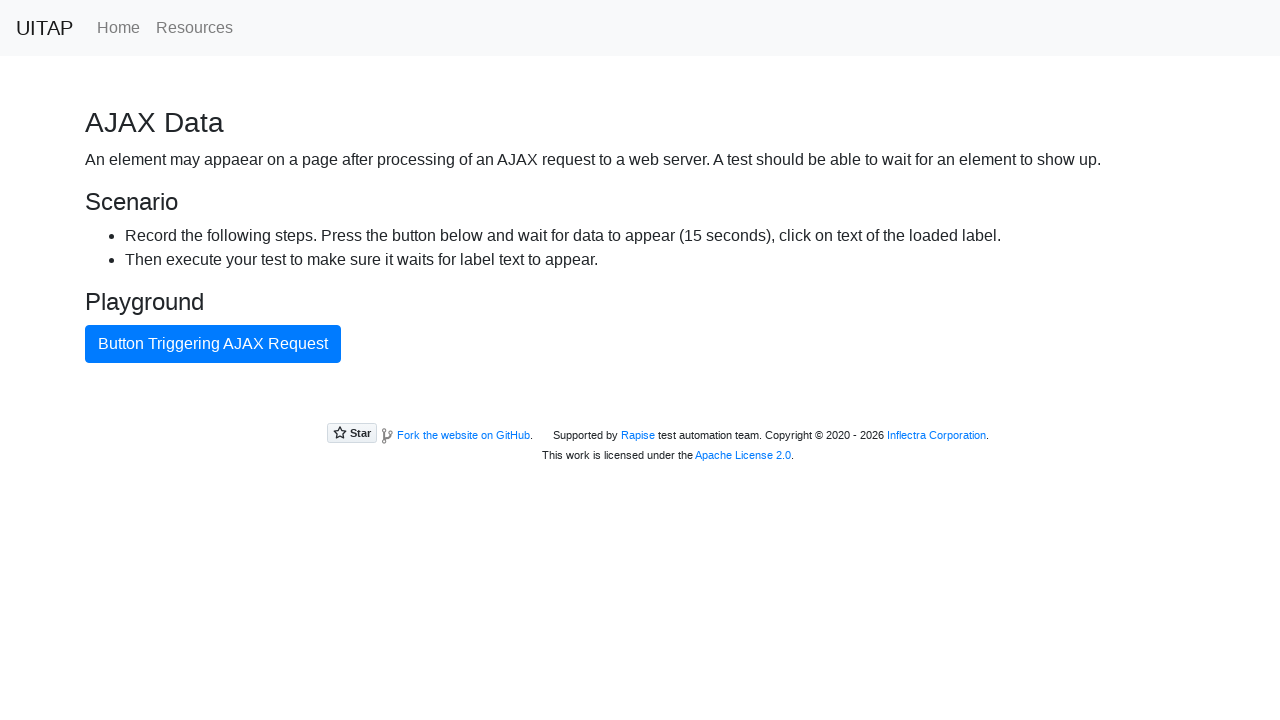

Clicked the blue AJAX button to trigger AJAX request at (213, 344) on #ajaxButton
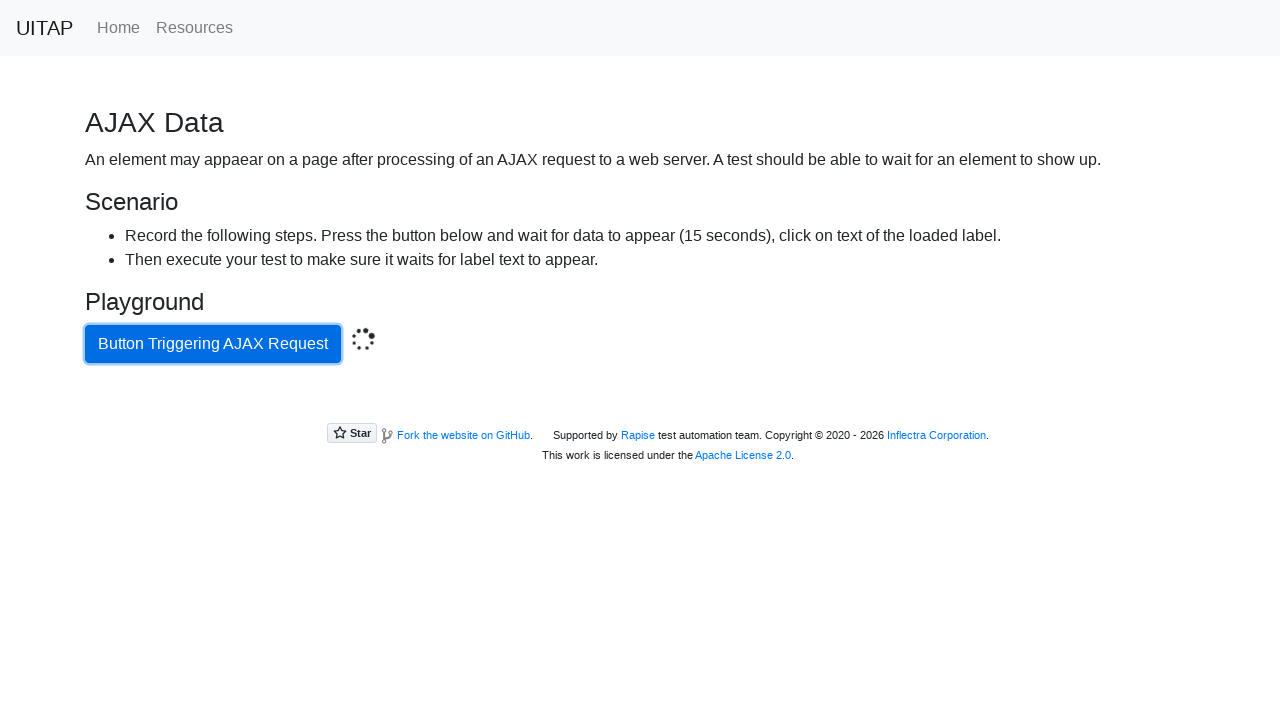

Waited for green success message to appear via AJAX
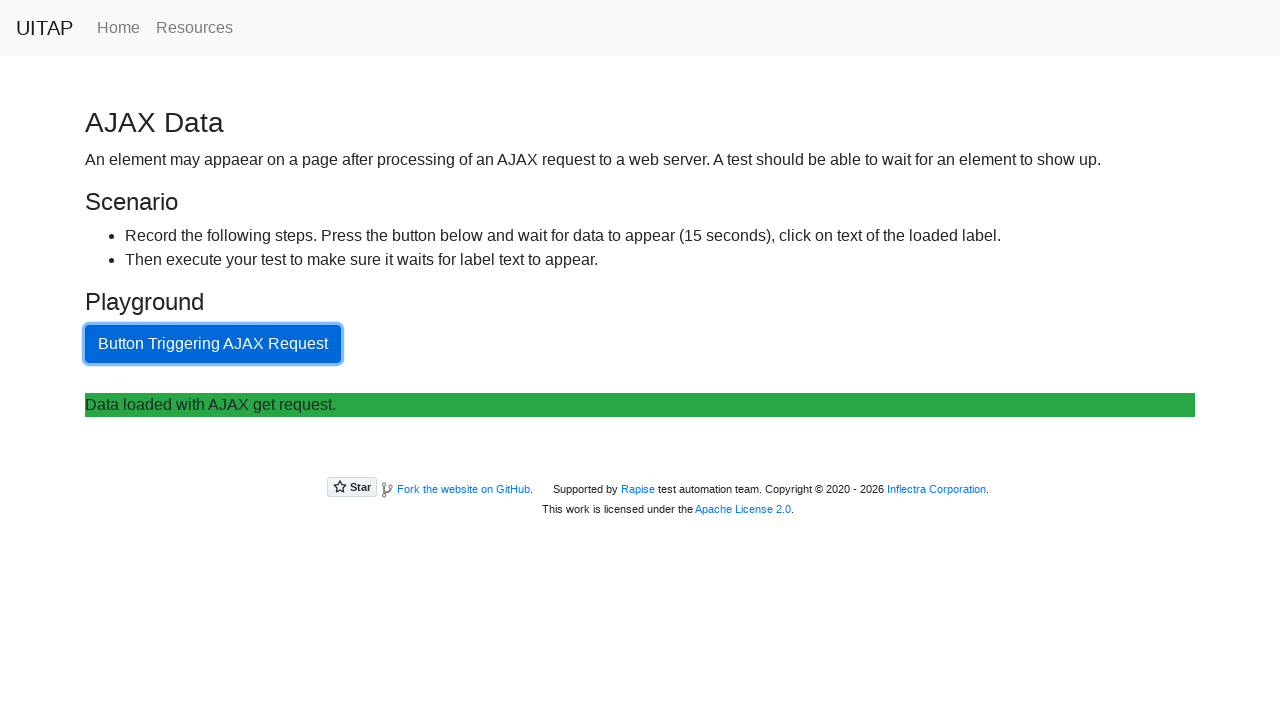

Retrieved success message text: 'Data loaded with AJAX get request.'
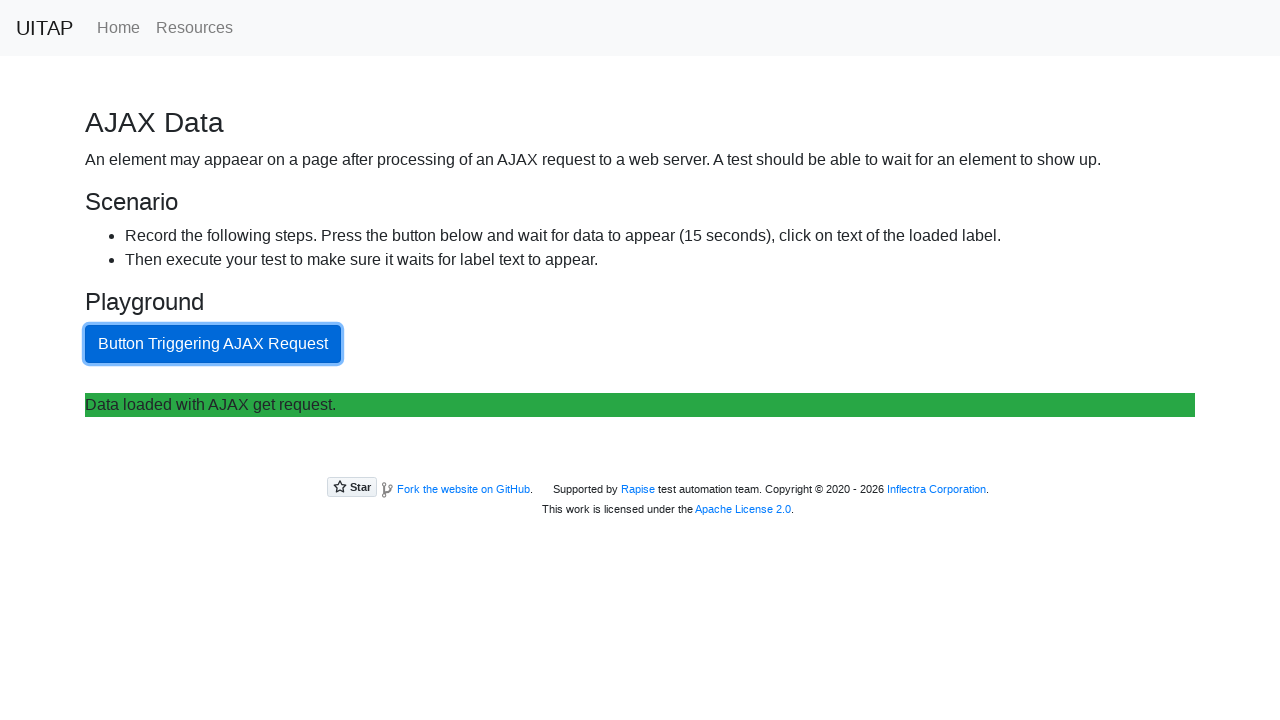

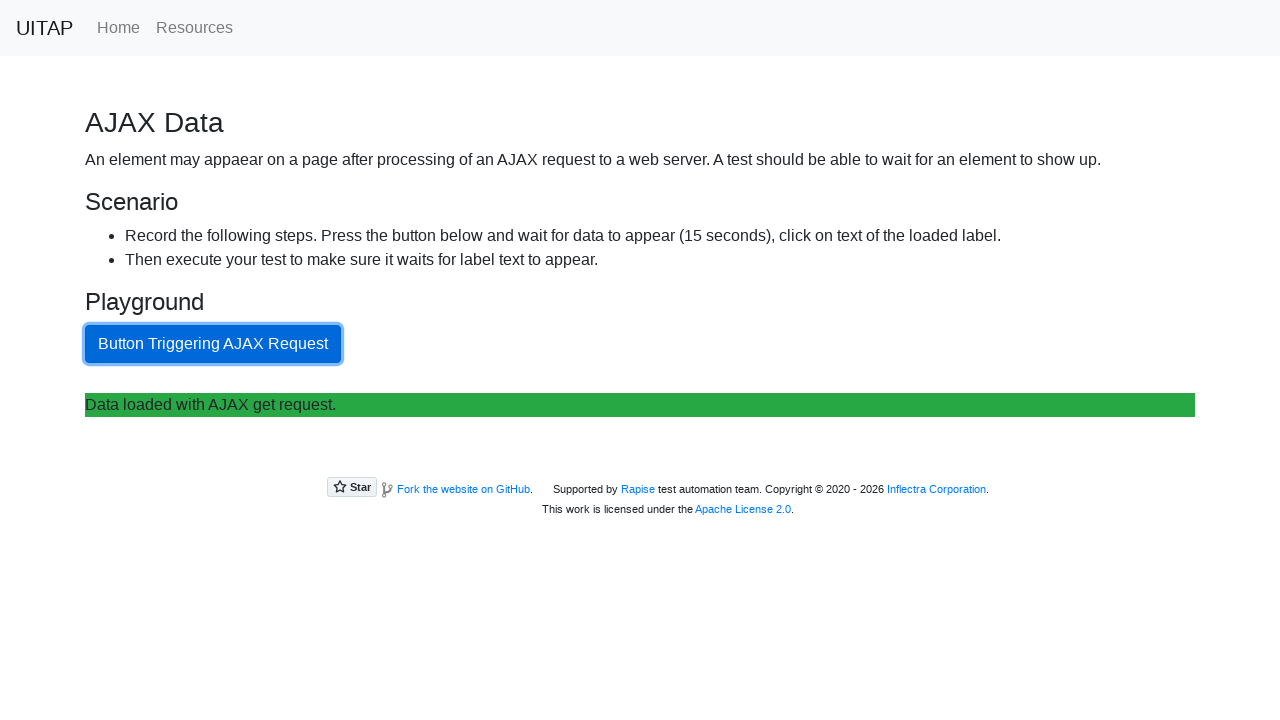